Tests dropdown selection functionality by clicking a dropdown and selecting "Option3" from the options

Starting URL: https://rahulshettyacademy.com/AutomationPractice/

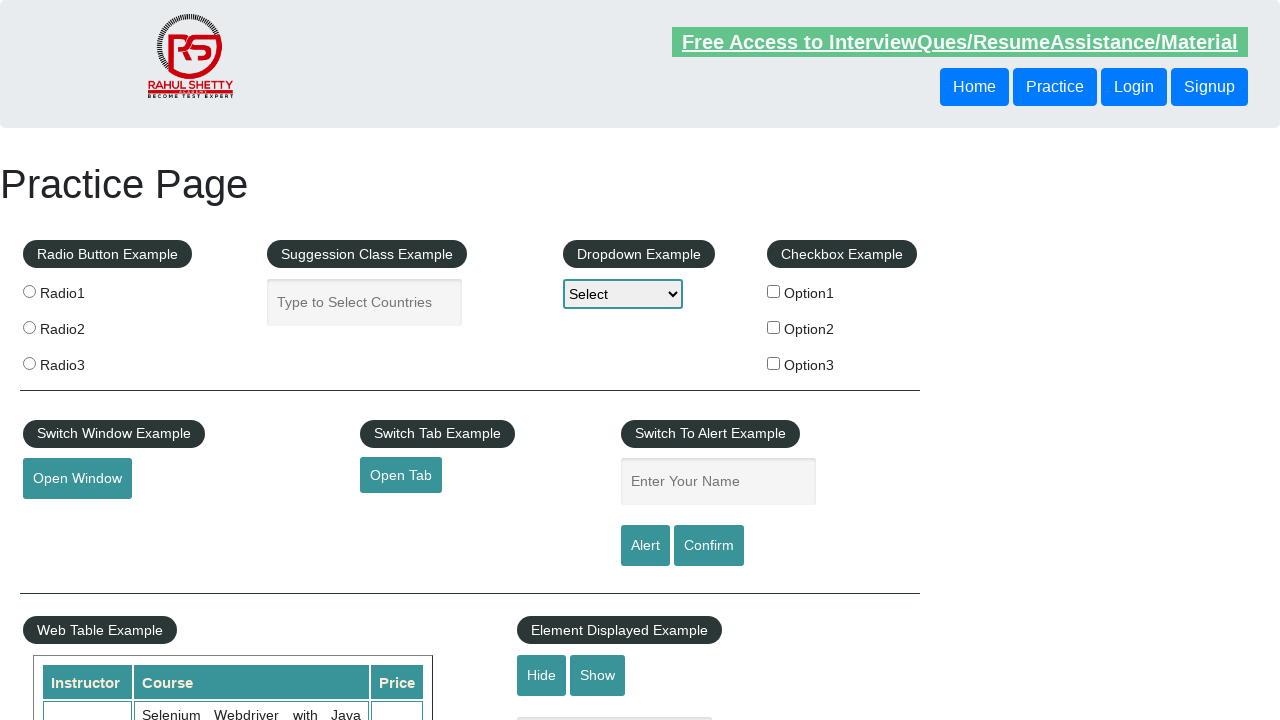

Clicked on dropdown element at (623, 294) on #dropdown-class-example
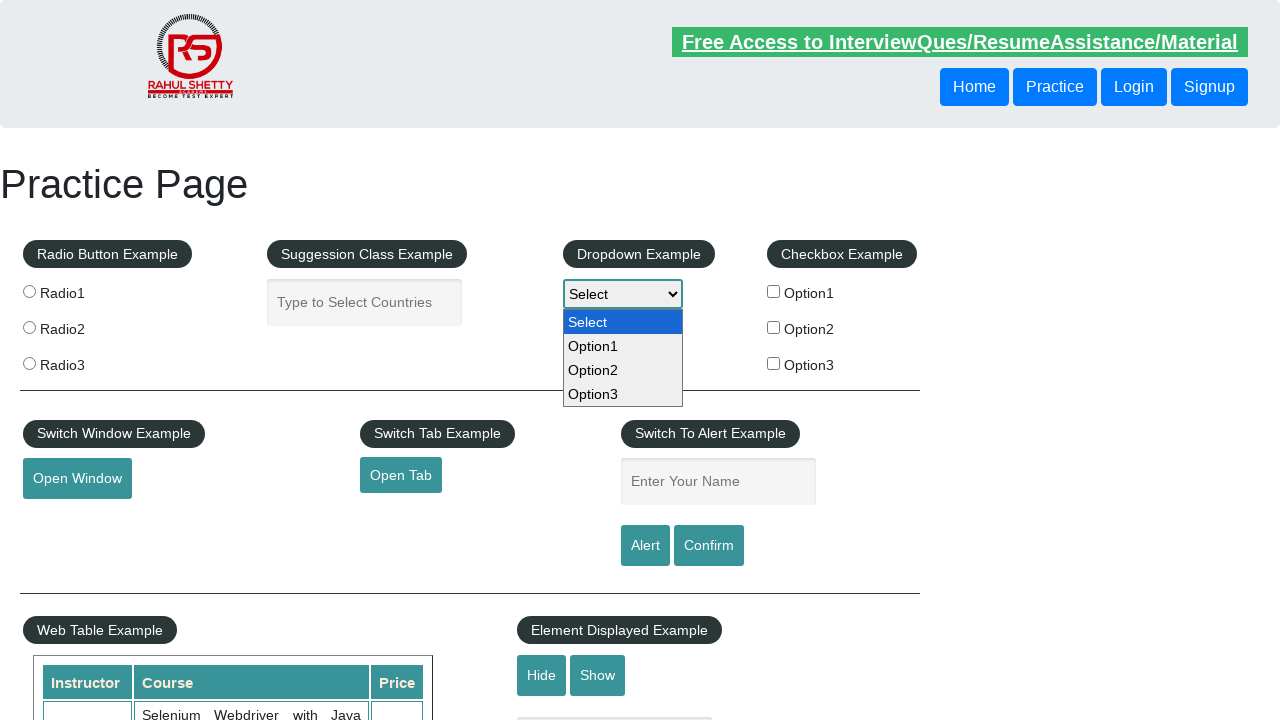

Selected 'Option3' from dropdown on #dropdown-class-example
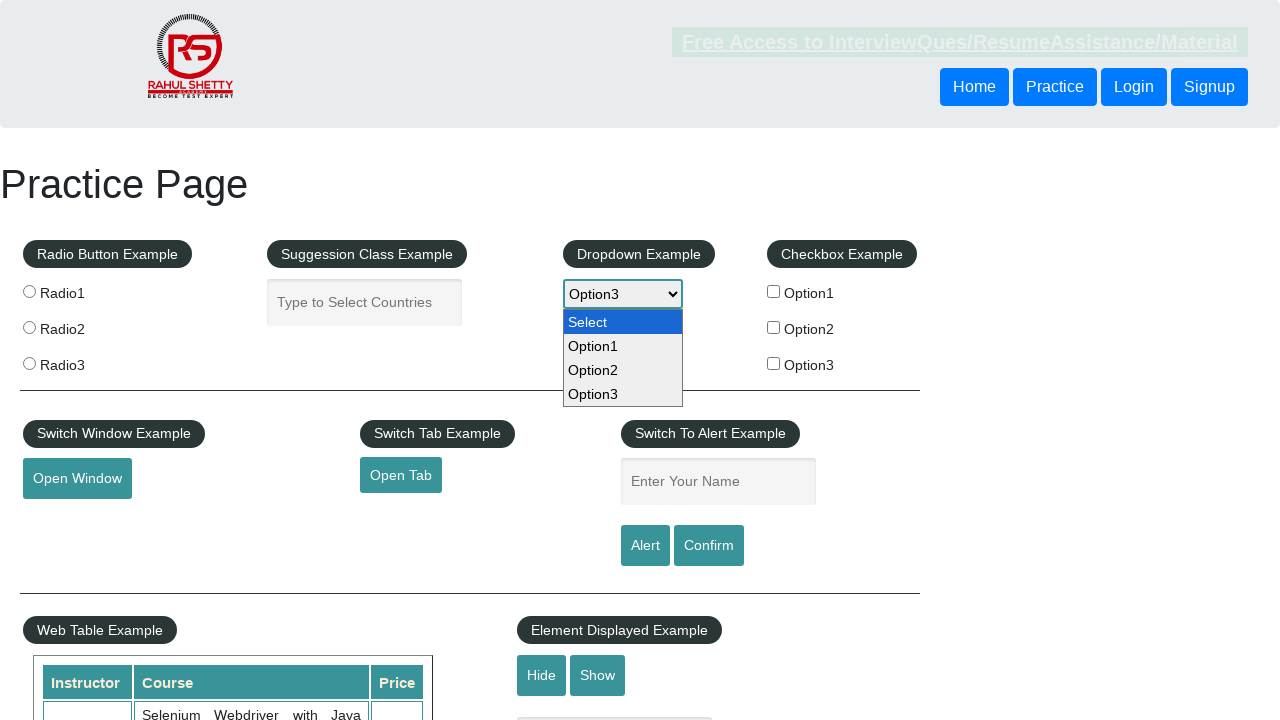

Verified dropdown selection was made (value is not empty)
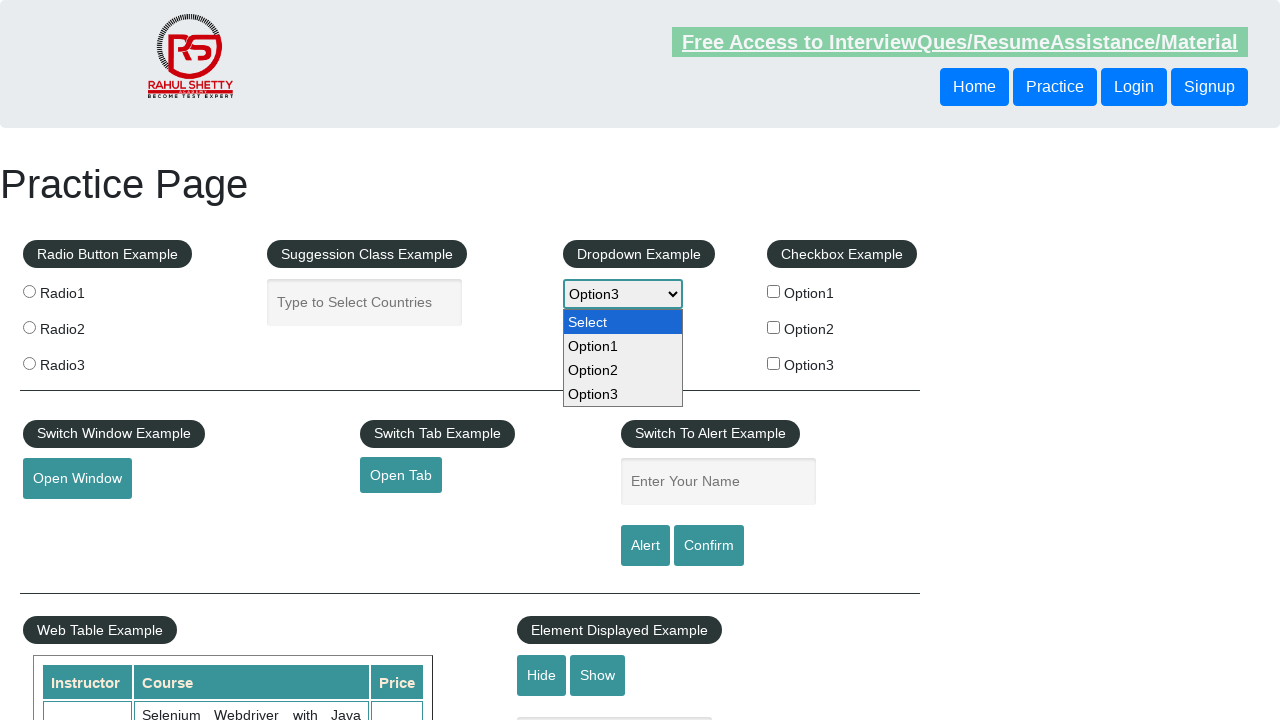

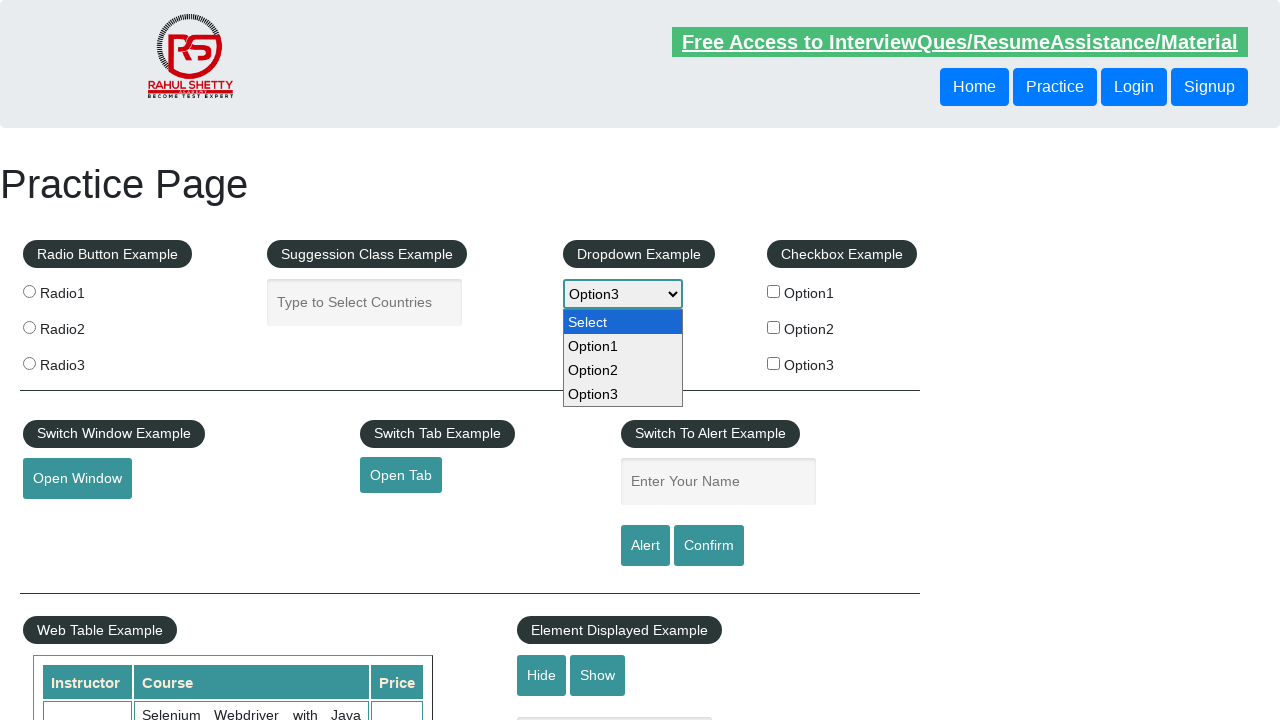